Tests right-click functionality by performing a context click on an element and verifying the click status

Starting URL: https://www.selenium.dev/selenium/web/mouse_interaction.html

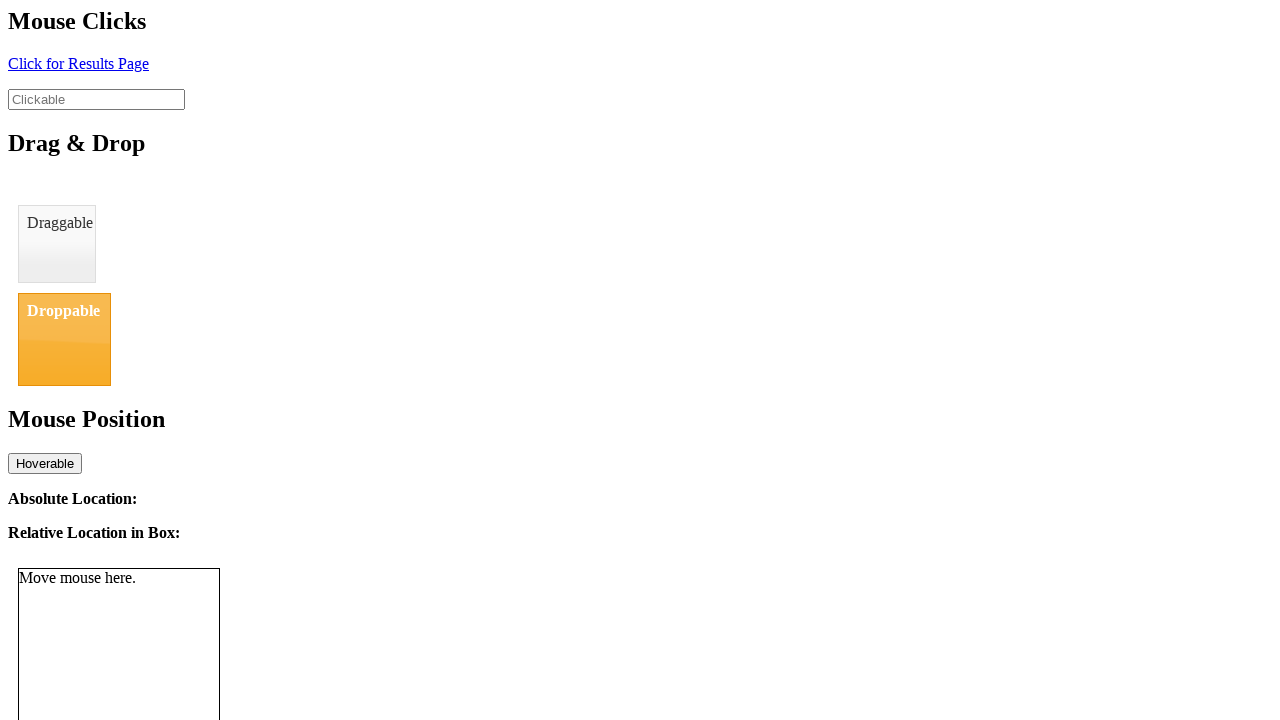

Navigated to mouse interaction test page
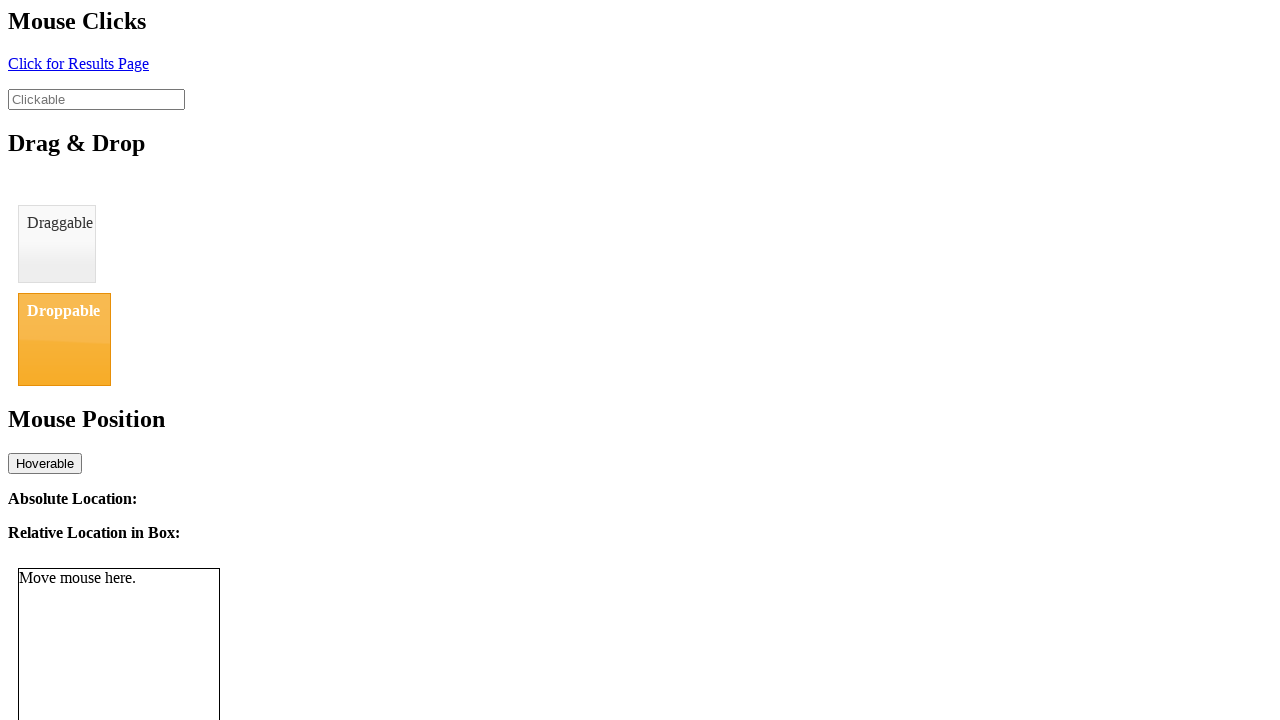

Performed right-click (context click) on clickable element at (96, 99) on #clickable
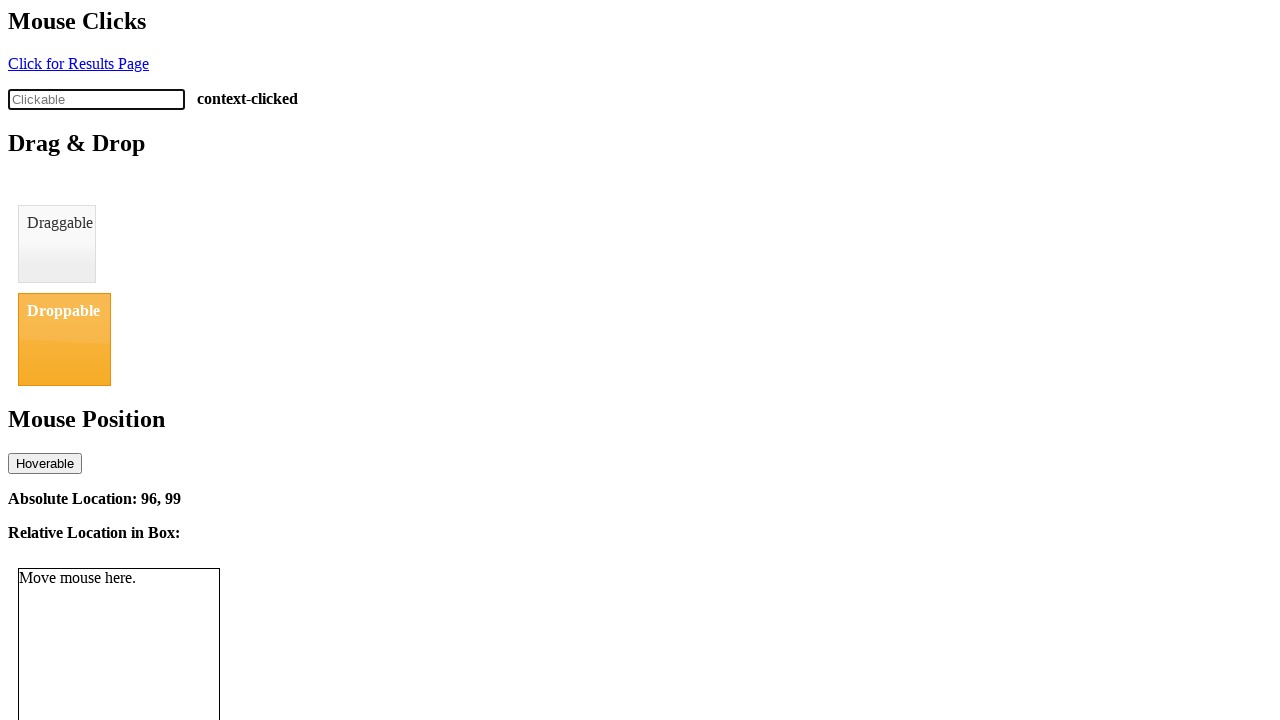

Verified that click status shows 'context-clicked'
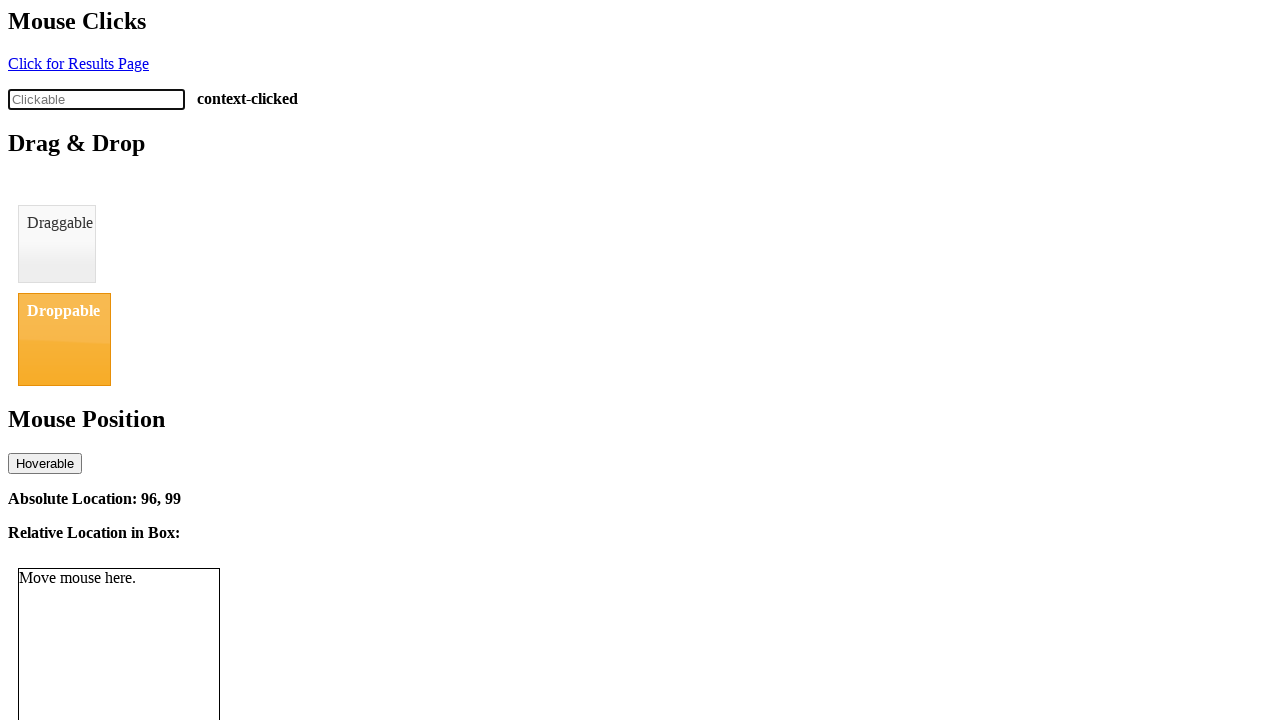

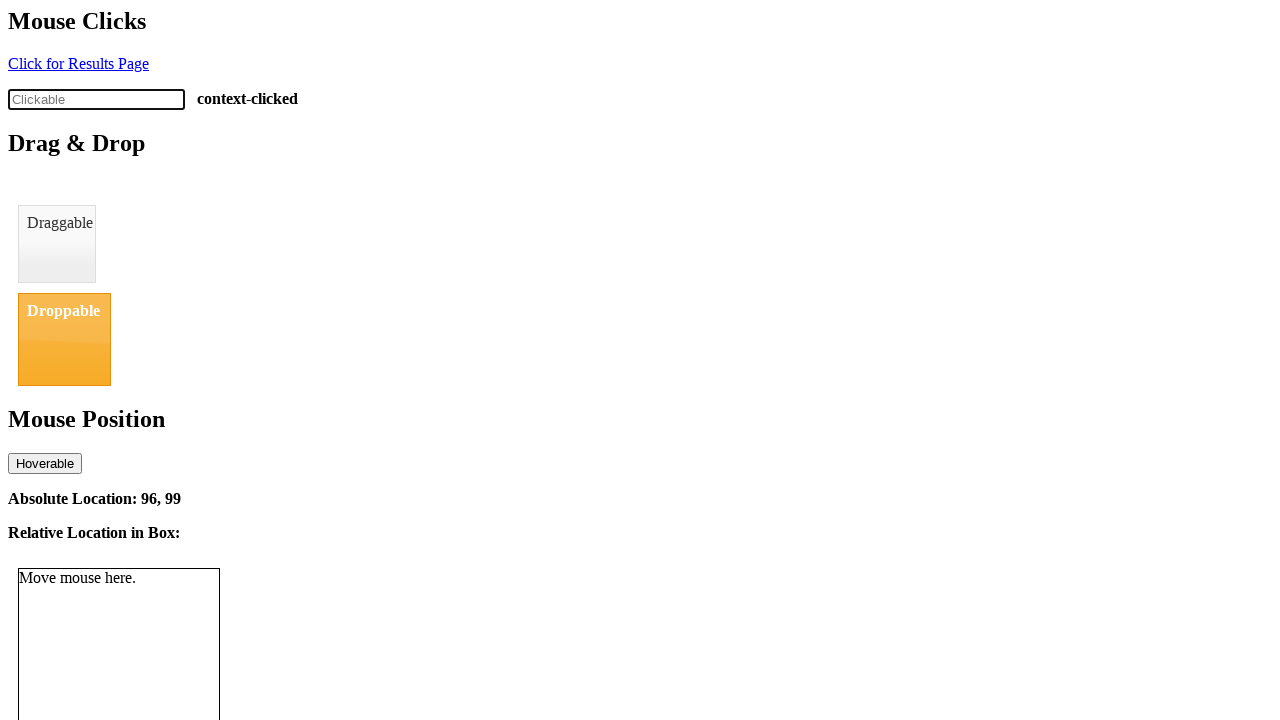